Tests the Scrum Primer website by navigating from the home page to the translations page and verifying that a translated overview image is displayed for a specific language.

Starting URL: http://scrumprimer.org

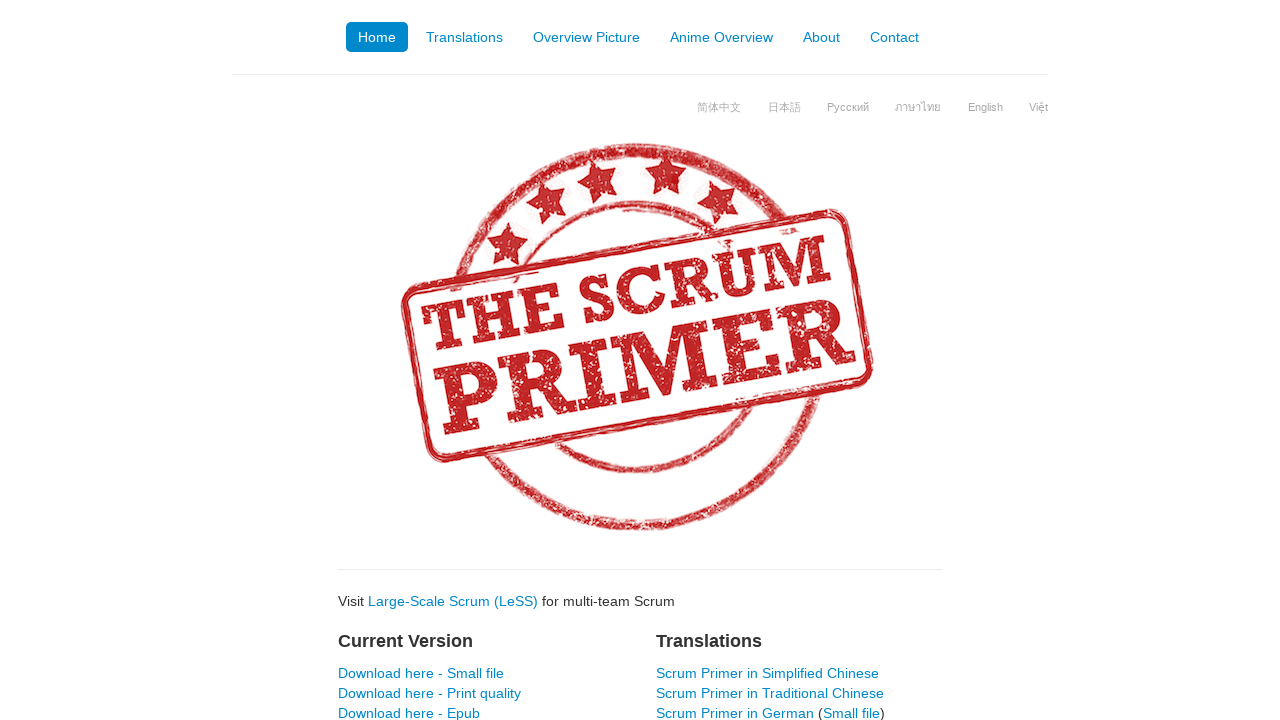

Waited for translations navigation link to be present
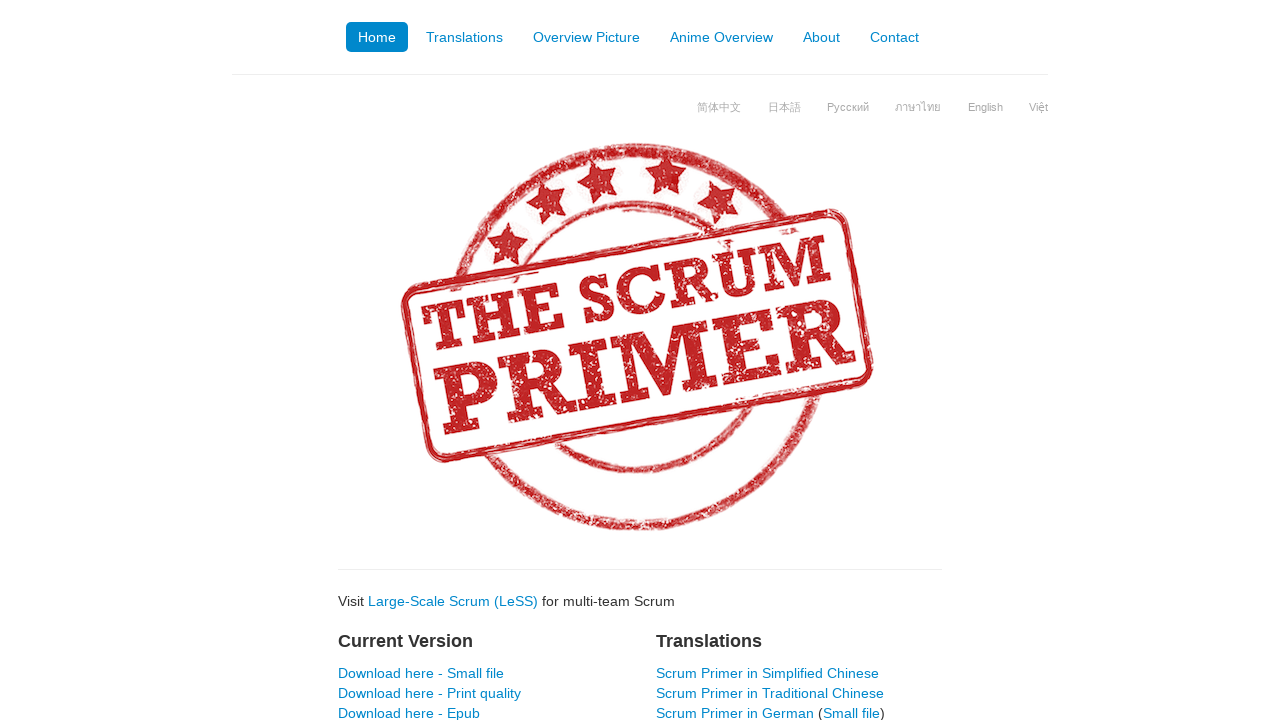

Clicked on translations navigation link at (465, 37) on a[href='/translations']
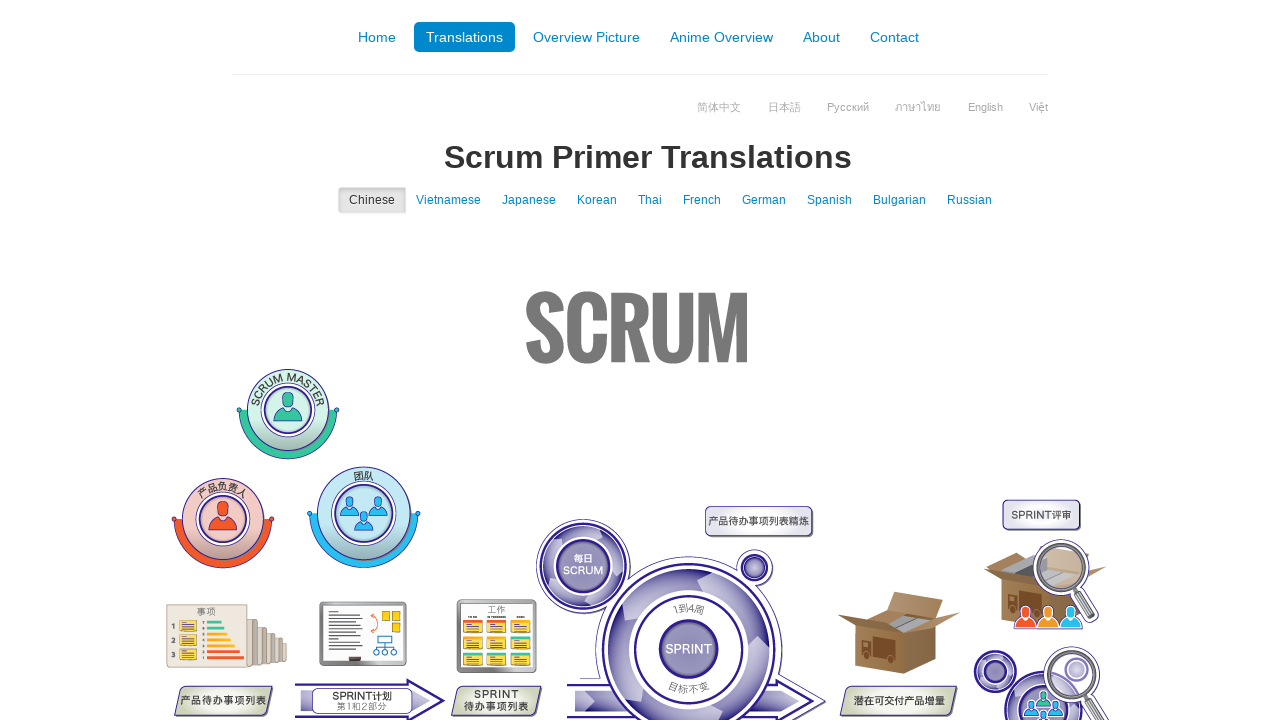

Waited for translated overview image to load
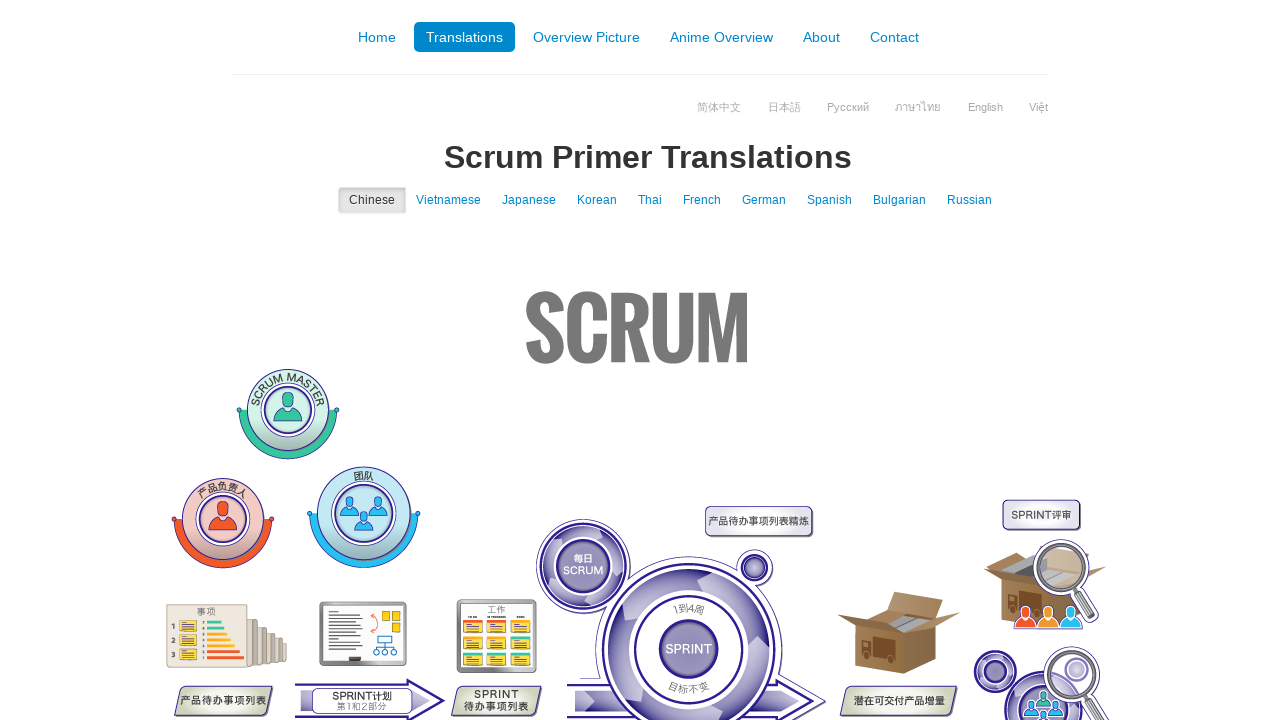

Verified that translated overview image element is ready
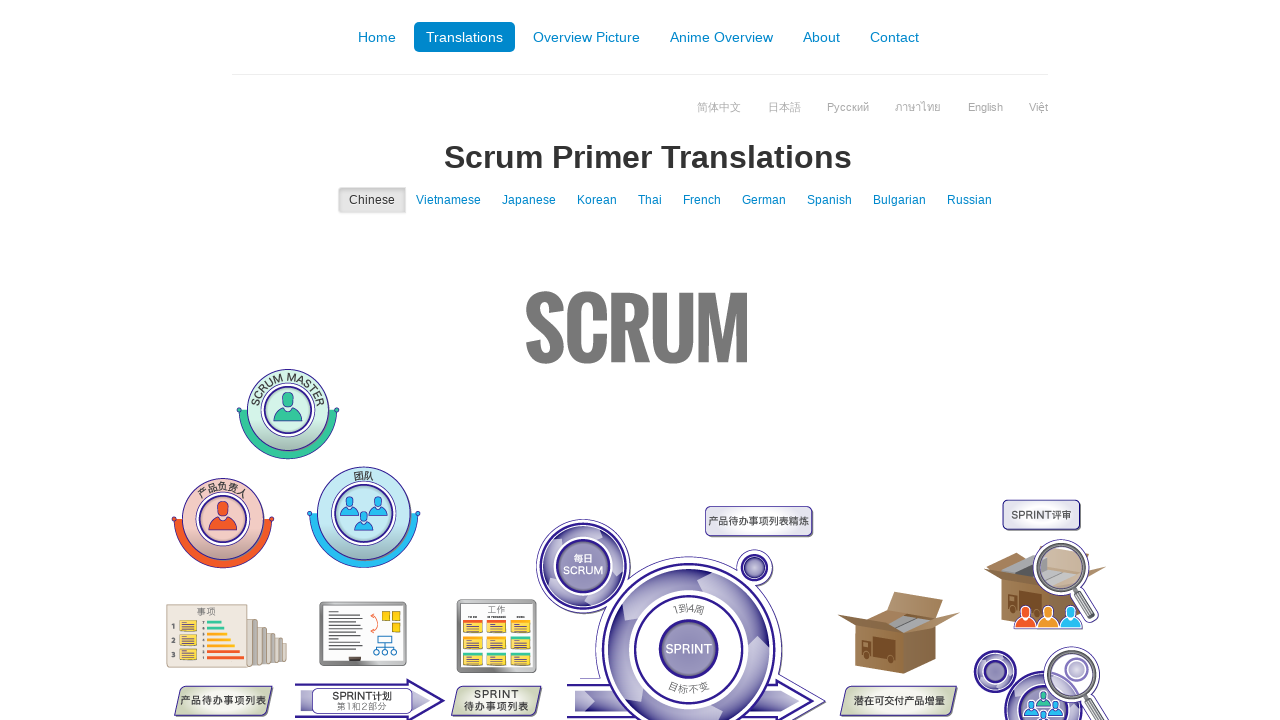

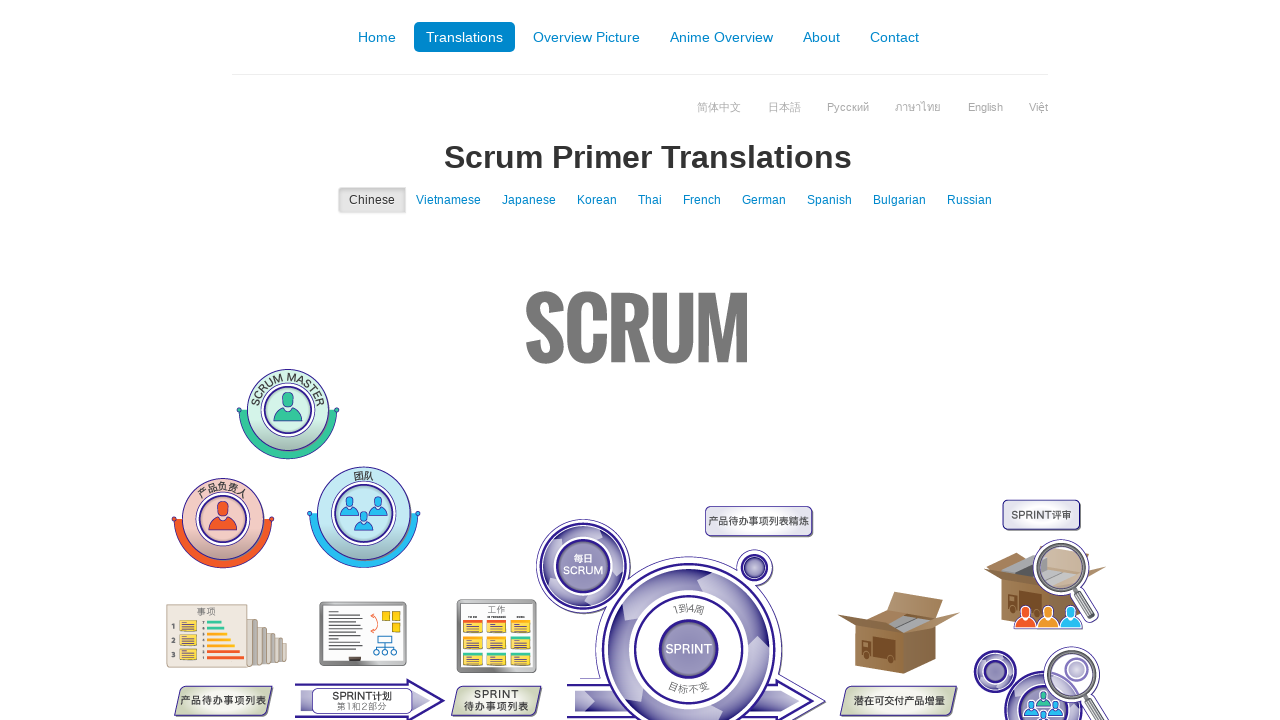